Tests that a todo item is removed when edited to an empty string

Starting URL: https://demo.playwright.dev/todomvc

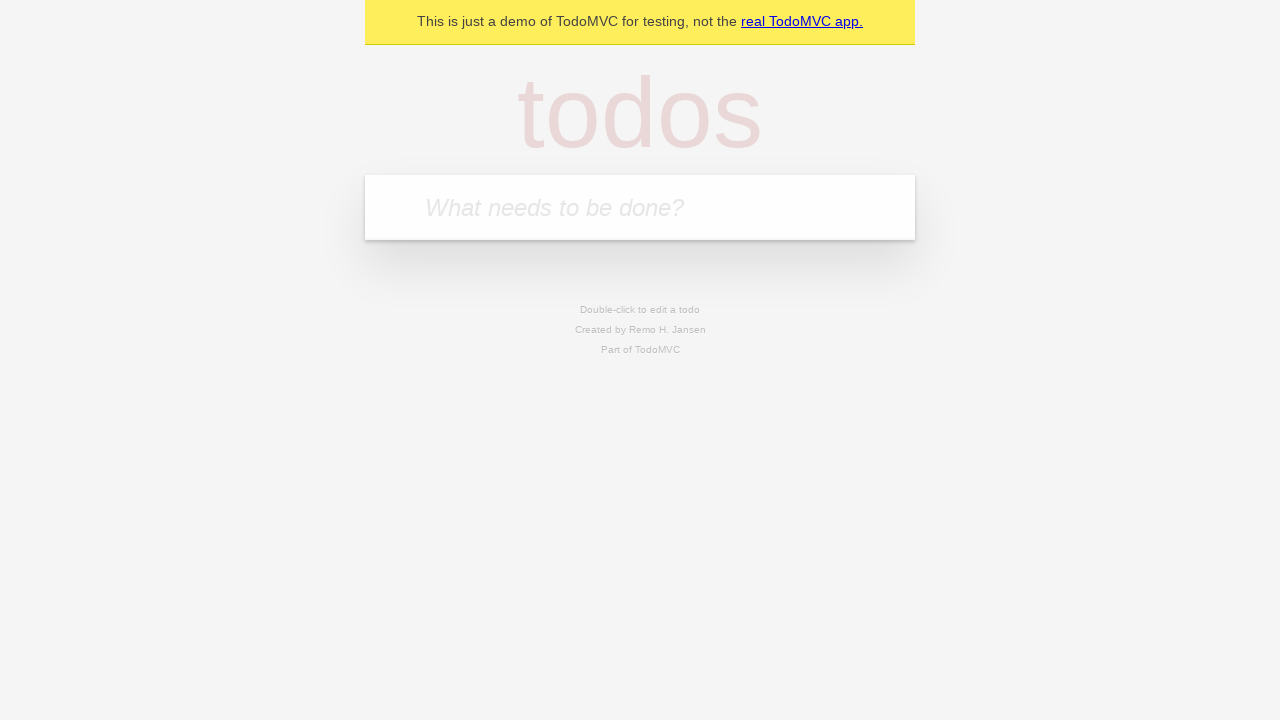

Filled todo input with 'buy some cheese' on internal:attr=[placeholder="What needs to be done?"i]
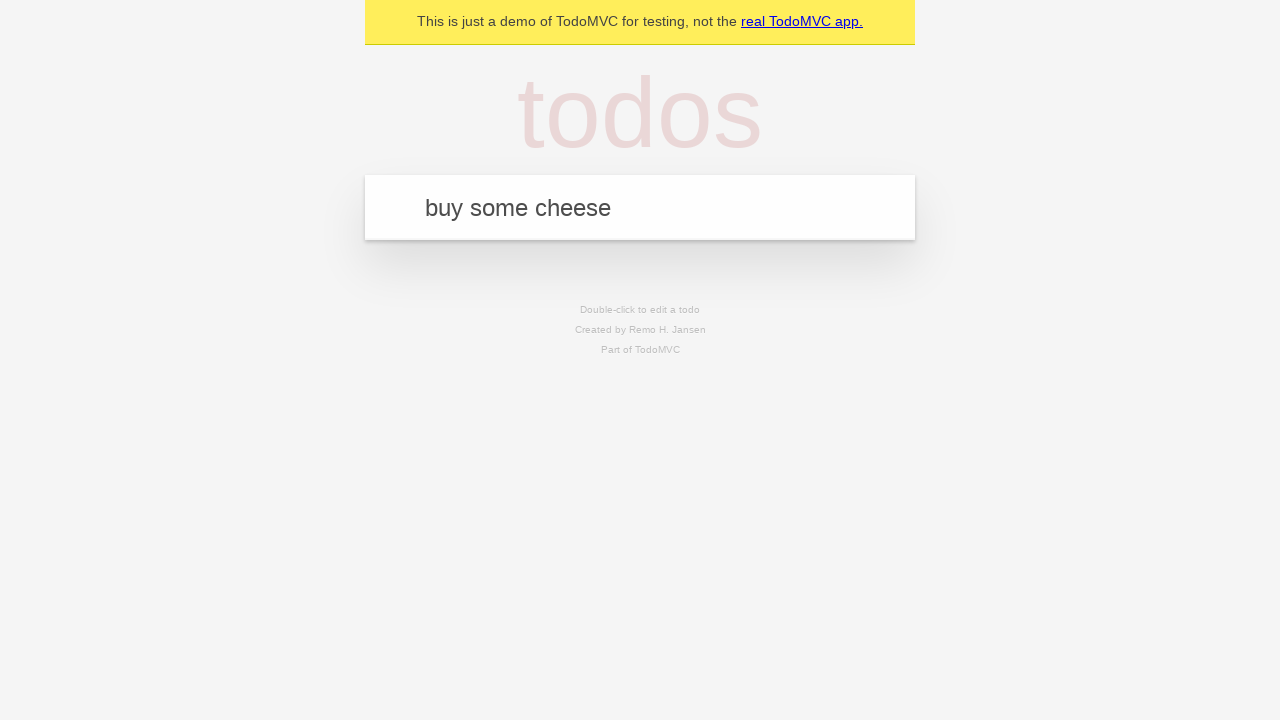

Pressed Enter to add first todo item on internal:attr=[placeholder="What needs to be done?"i]
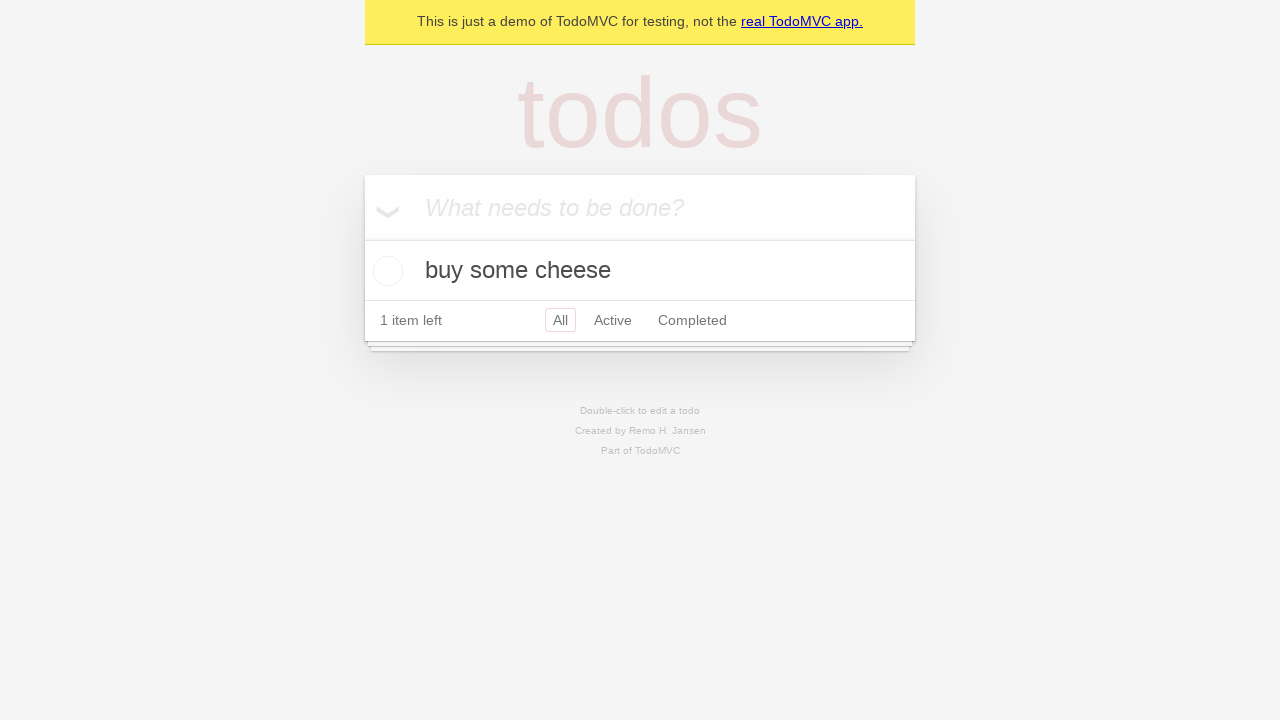

Filled todo input with 'feed the cat' on internal:attr=[placeholder="What needs to be done?"i]
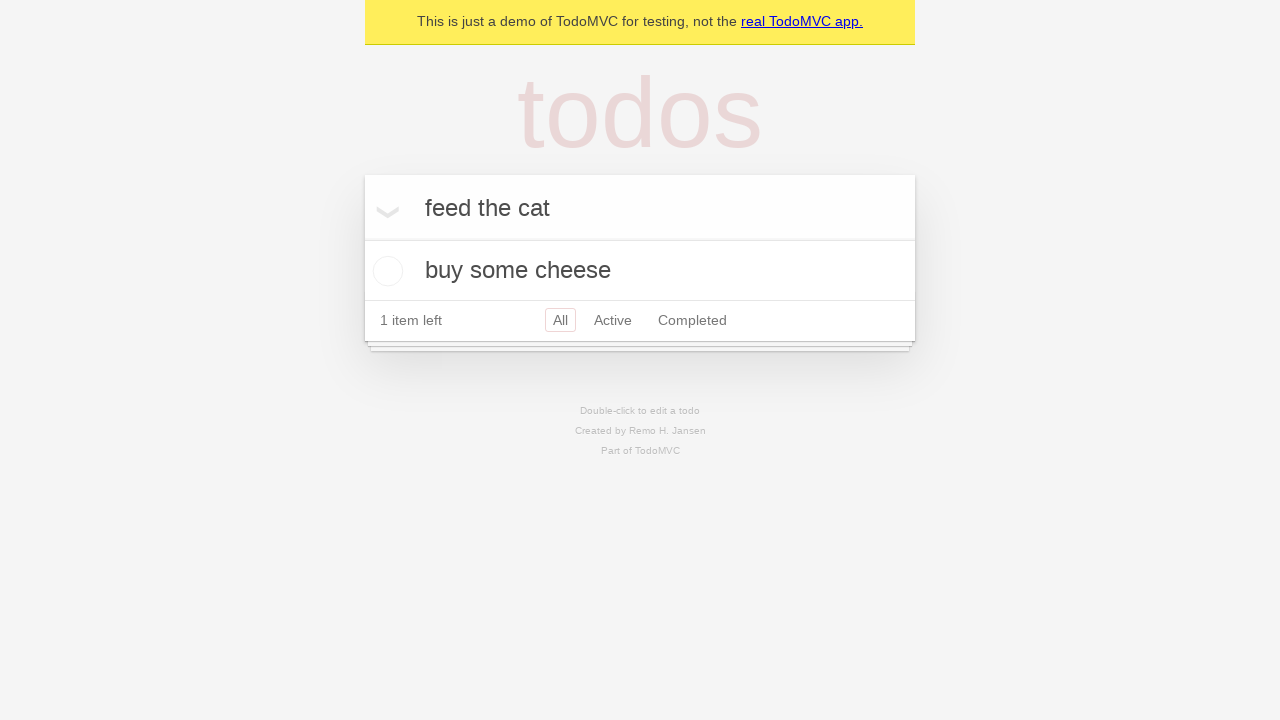

Pressed Enter to add second todo item on internal:attr=[placeholder="What needs to be done?"i]
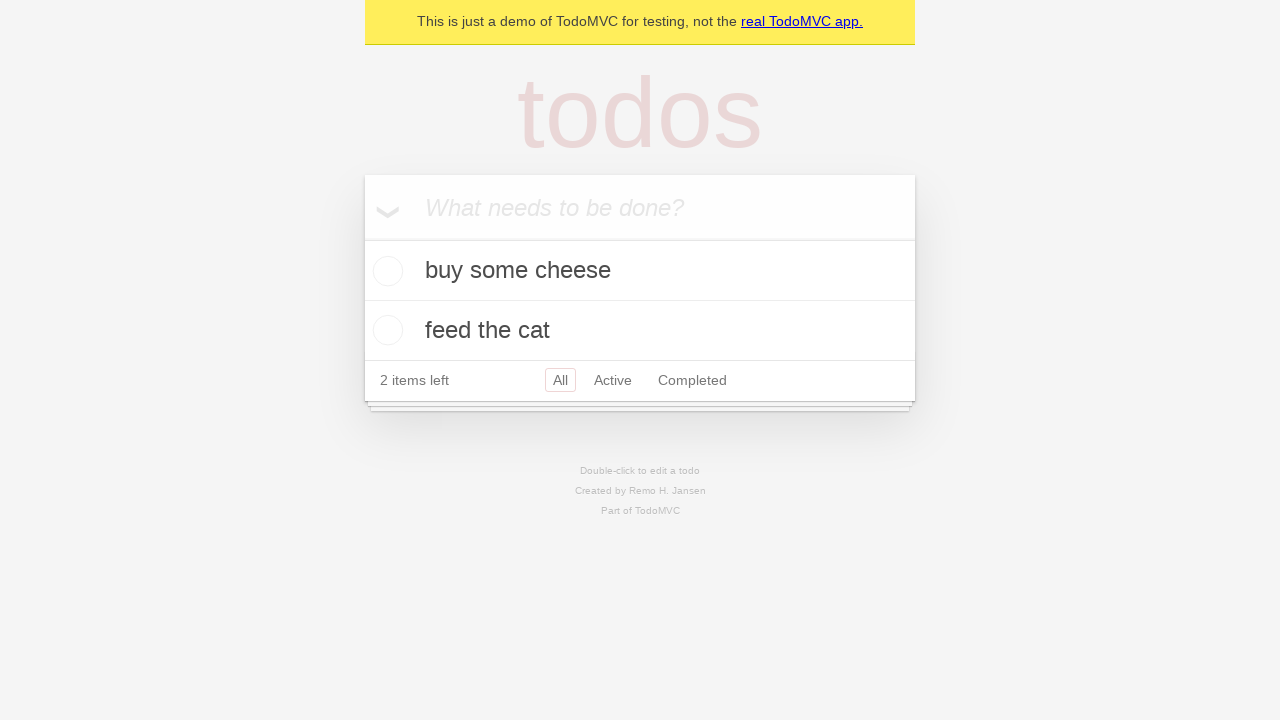

Filled todo input with 'book a doctors appointment' on internal:attr=[placeholder="What needs to be done?"i]
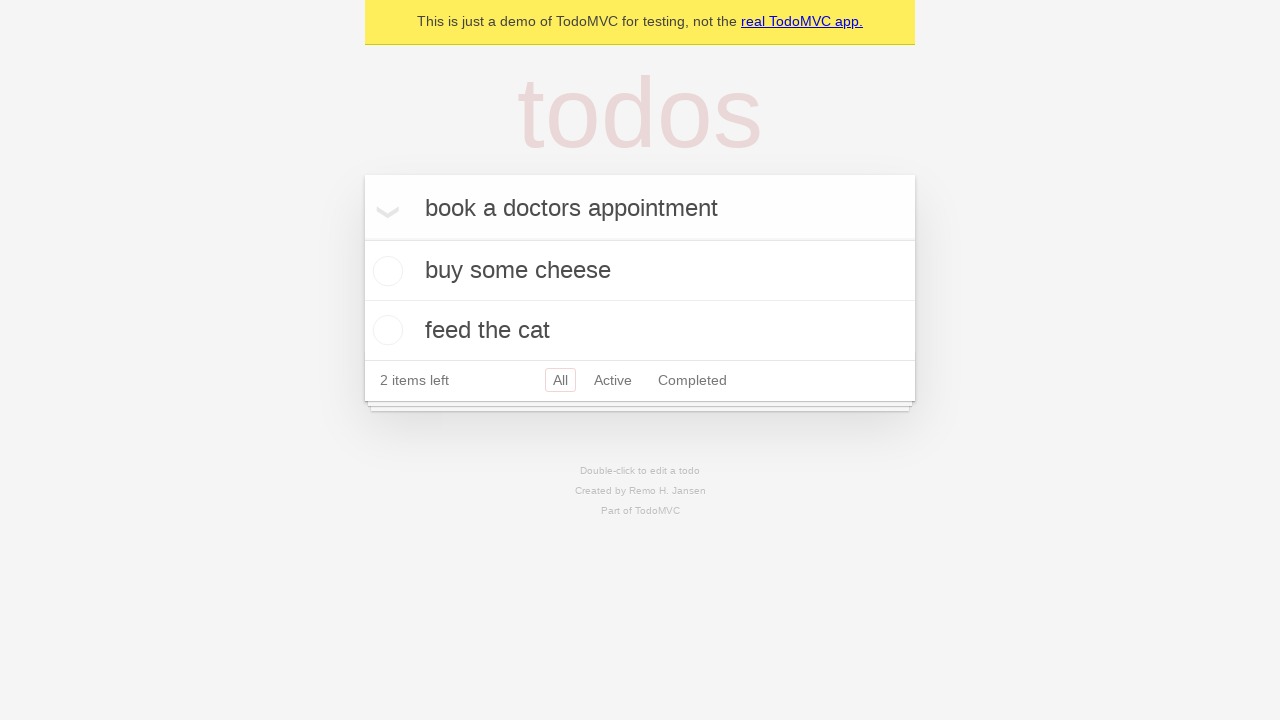

Pressed Enter to add third todo item on internal:attr=[placeholder="What needs to be done?"i]
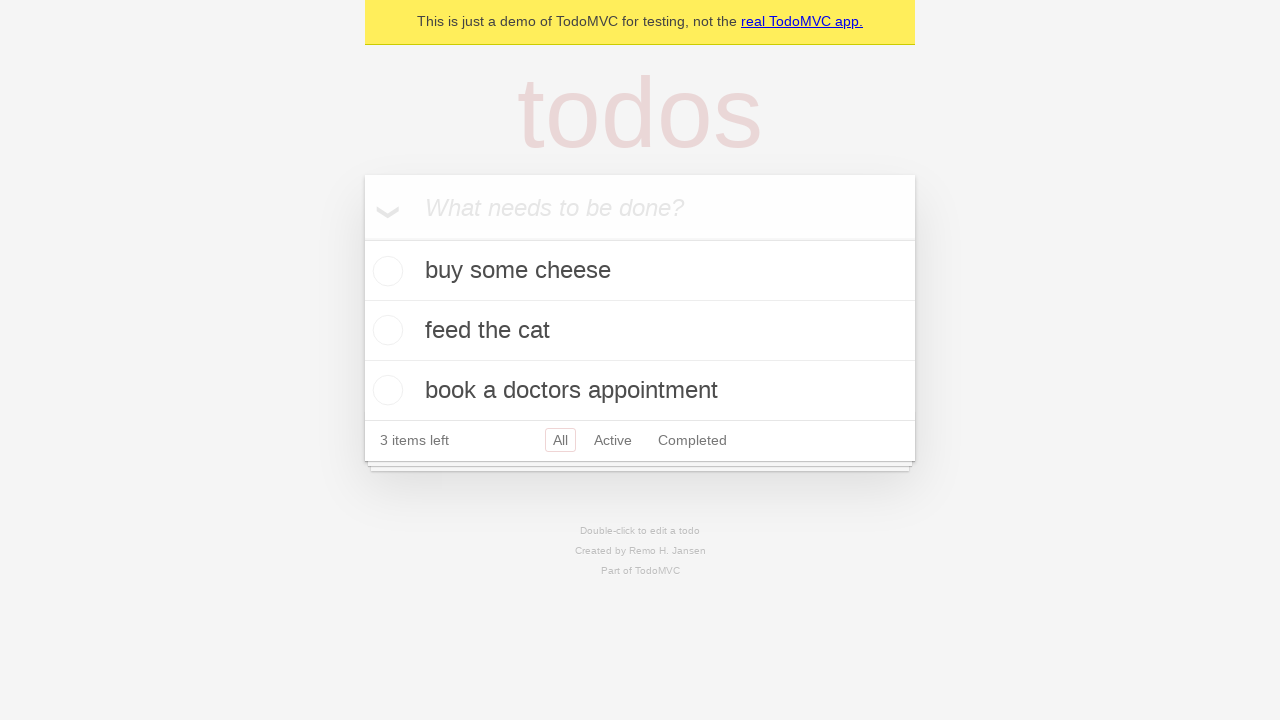

Double-clicked second todo item to enter edit mode at (640, 331) on [data-testid='todo-item'] >> nth=1
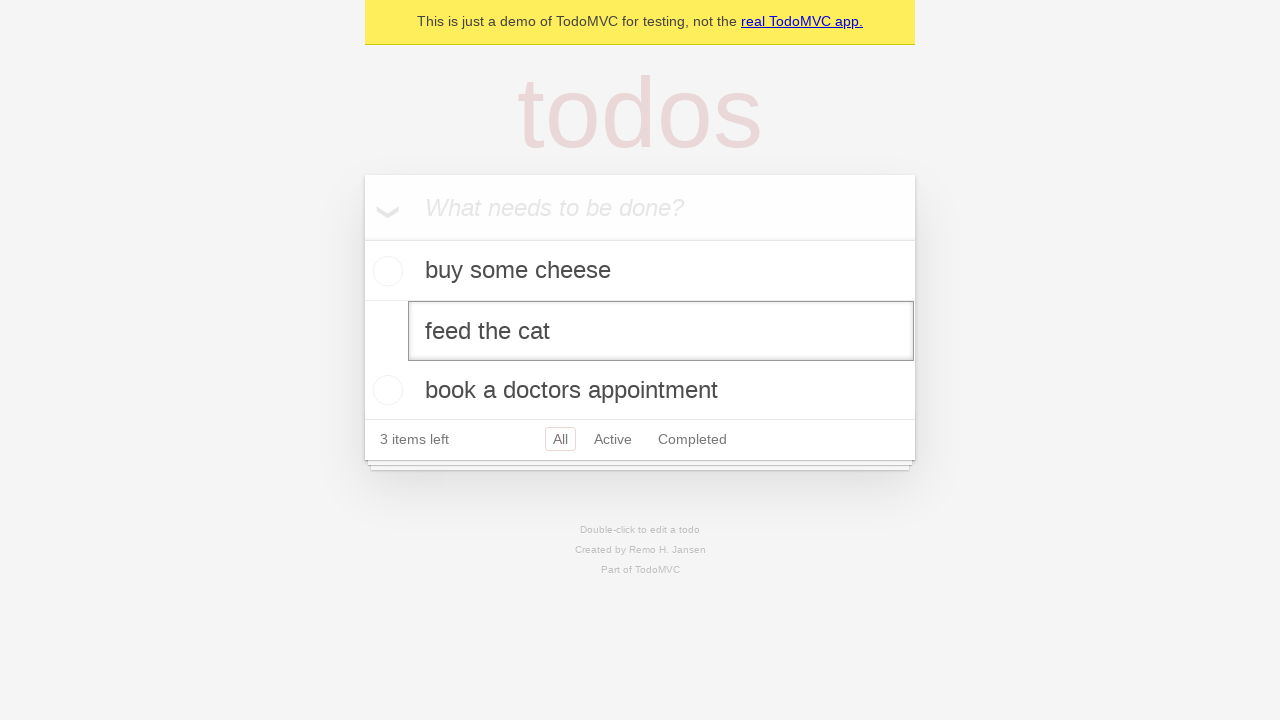

Cleared the text in edit field to empty string on [data-testid='todo-item'] >> nth=1 >> internal:role=textbox[name="Edit"i]
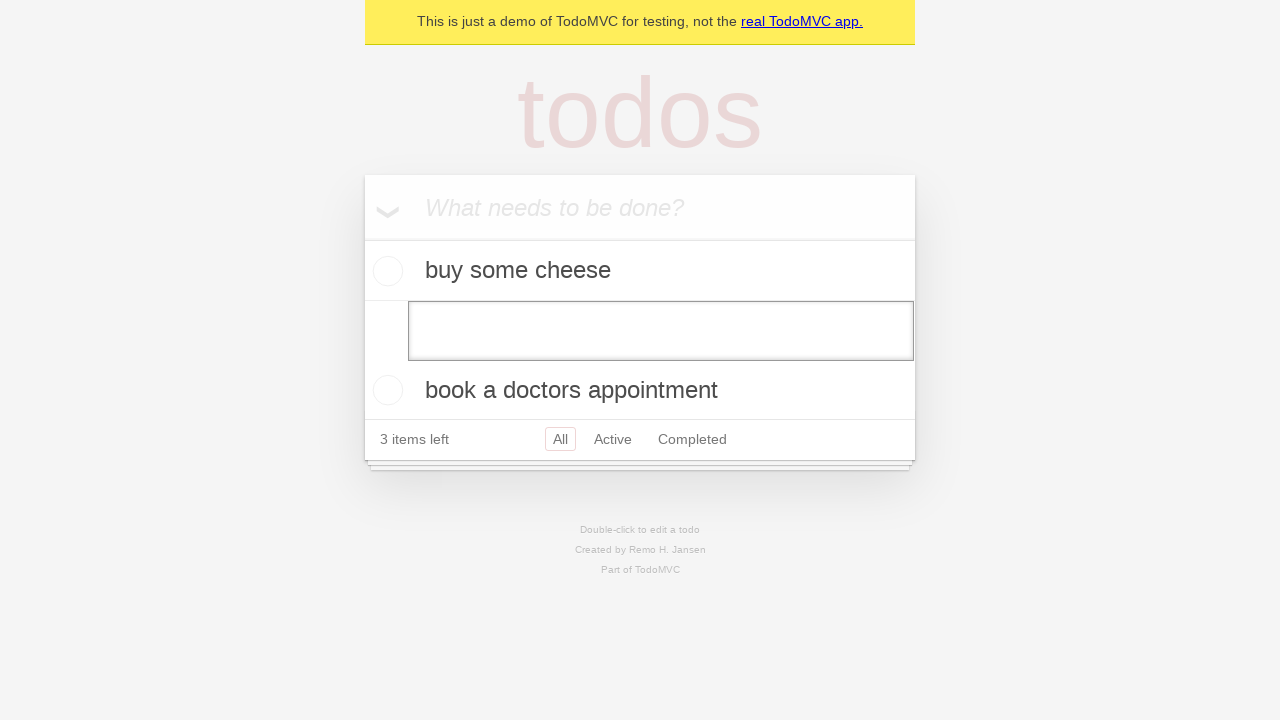

Pressed Enter to confirm empty text - todo item should be removed on [data-testid='todo-item'] >> nth=1 >> internal:role=textbox[name="Edit"i]
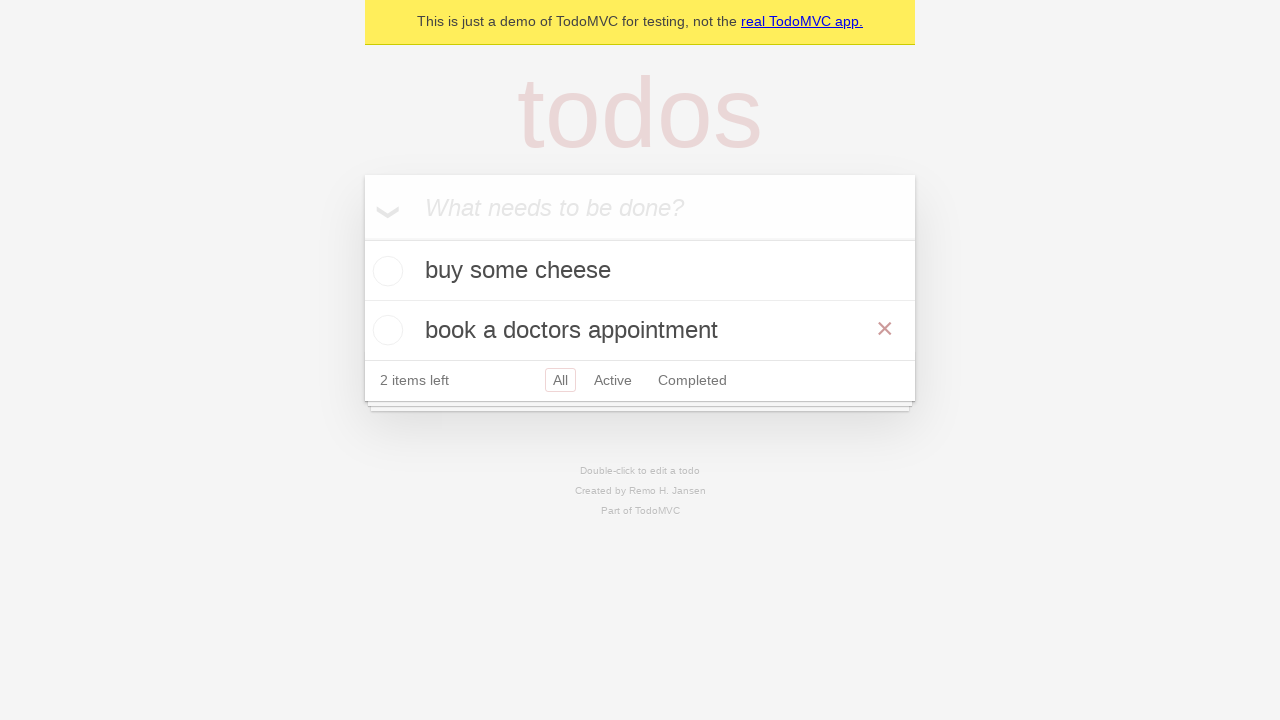

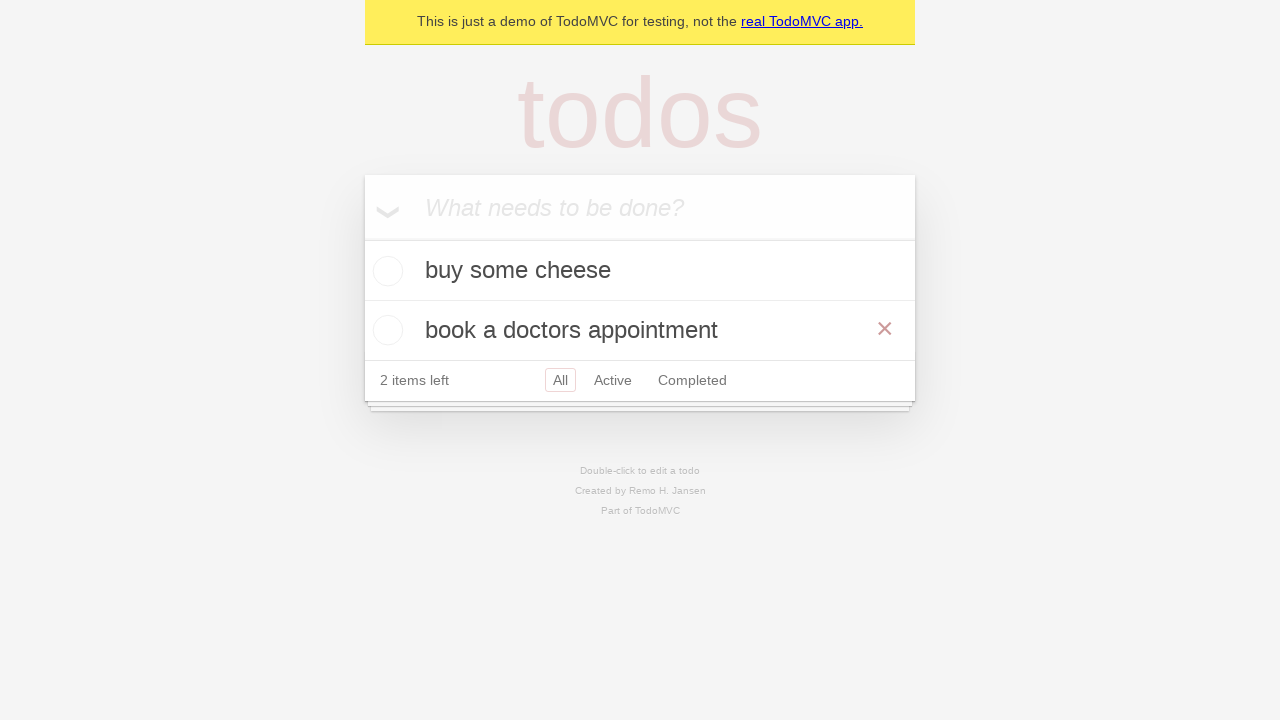